Tests the historical data period selection dropdown on Investing.com by clicking the dropdown and selecting the "Mensal" (Monthly) period option from the available choices.

Starting URL: https://br.investing.com/currencies/usd-cny-historical-data

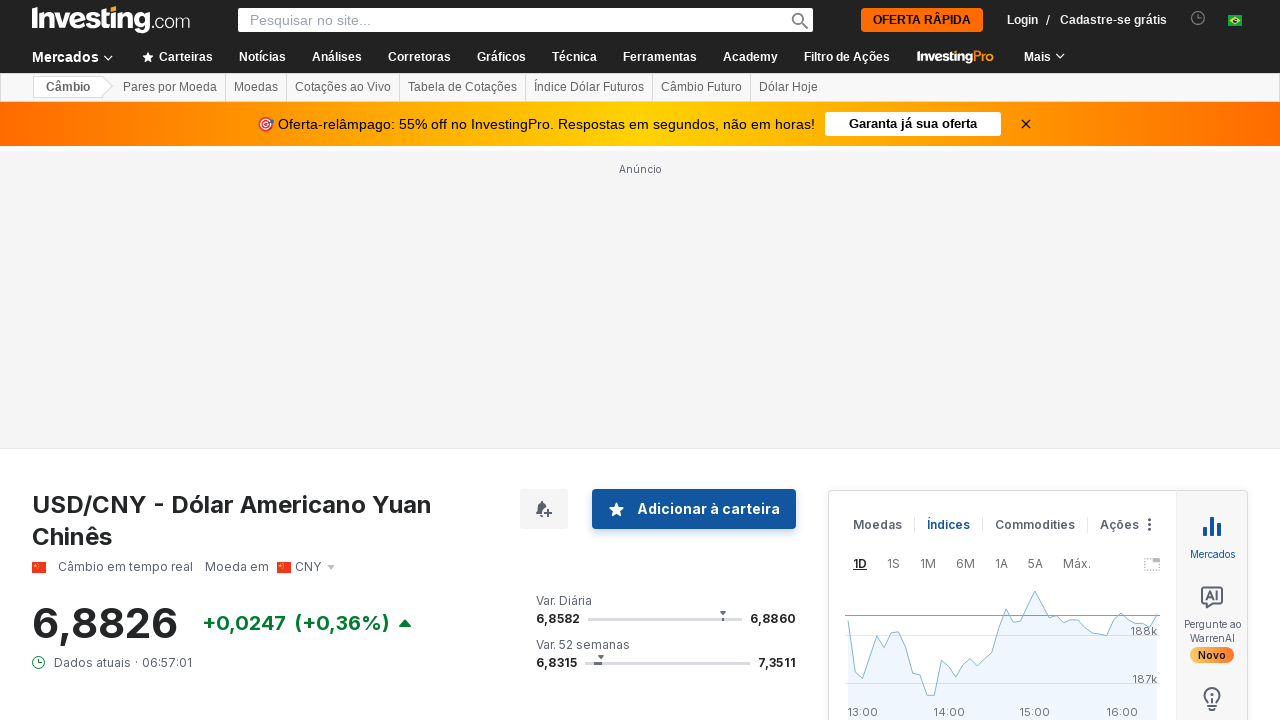

Waited for period selection dropdown arrow to be visible
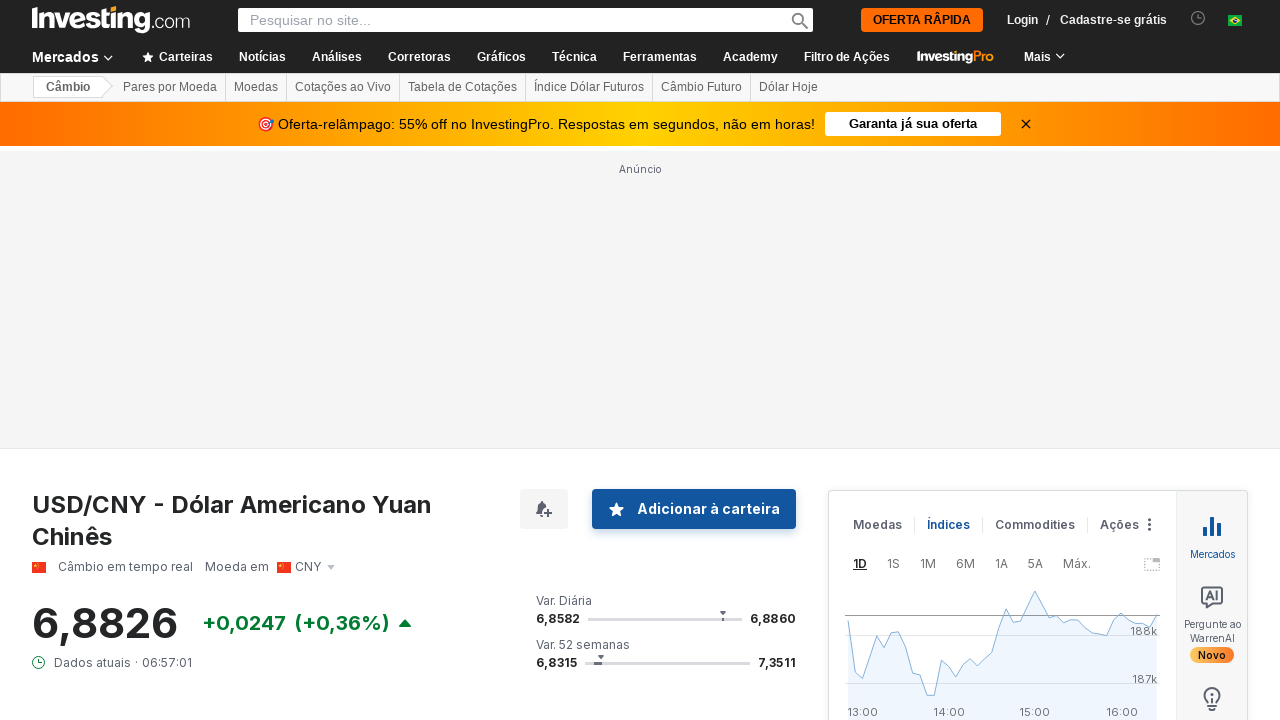

Clicked the dropdown arrow to open period selection menu at (137, 360) on .historical-data-v2_selection-arrow__3mX7U
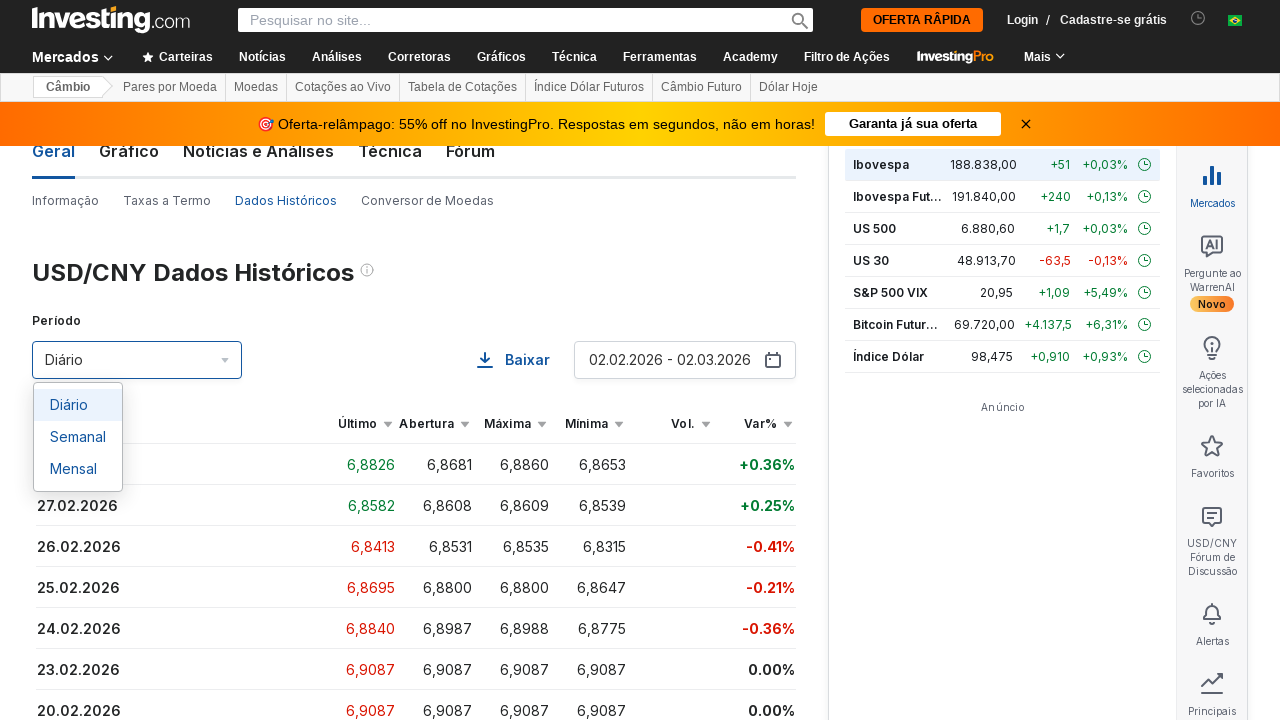

Waited for dropdown menu options to appear
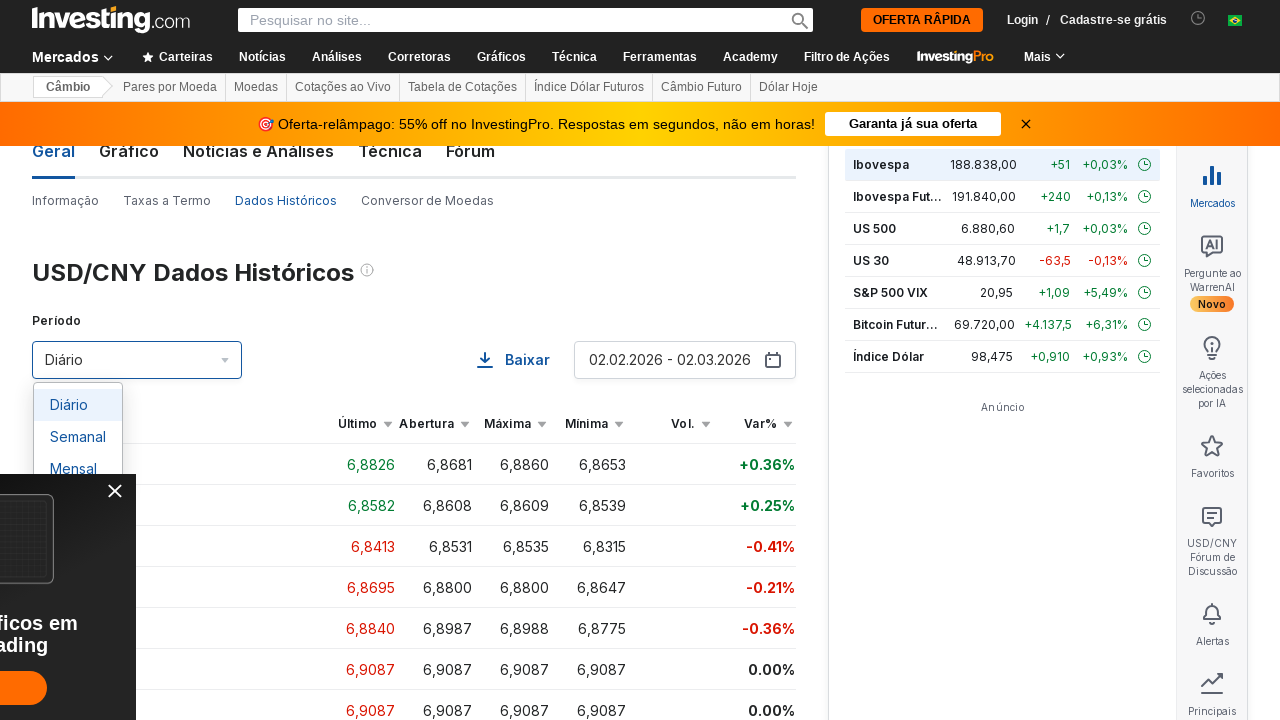

Clicked on 'Mensal' (Monthly) option from the dropdown menu at (74, 469) on .historical-data-v2_menu-row-text__ZgtVH:has-text('Mensal')
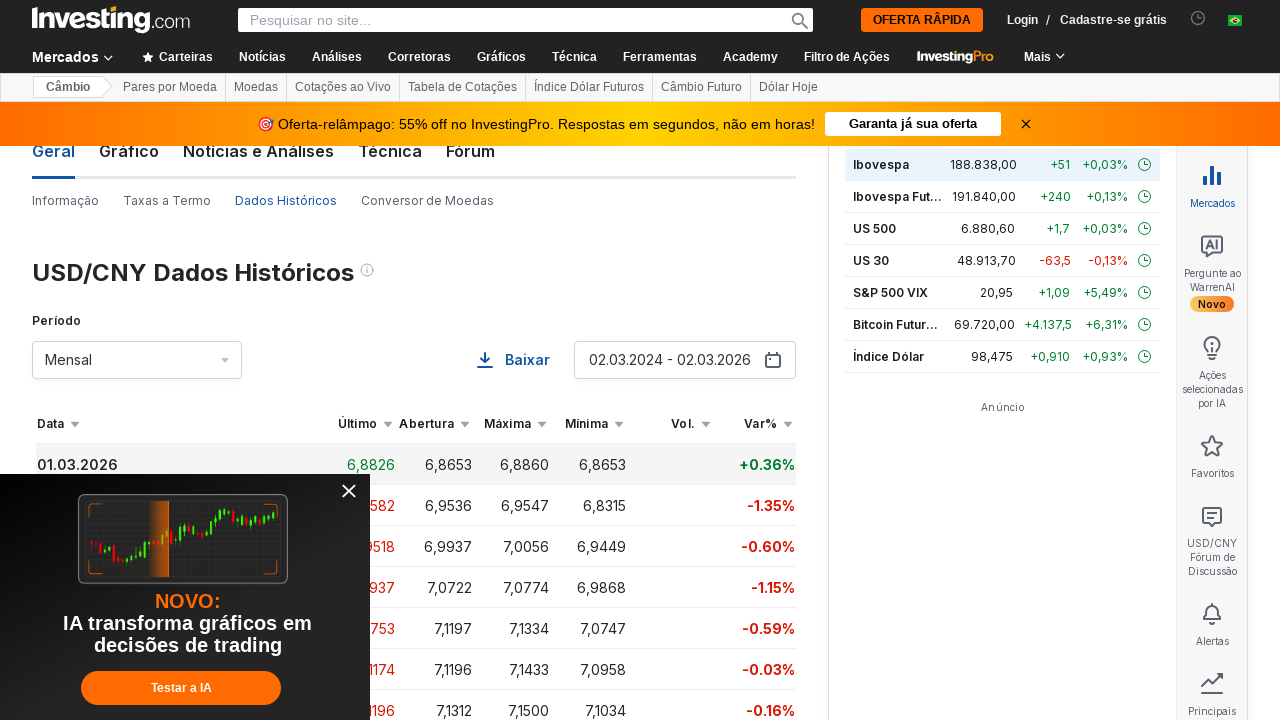

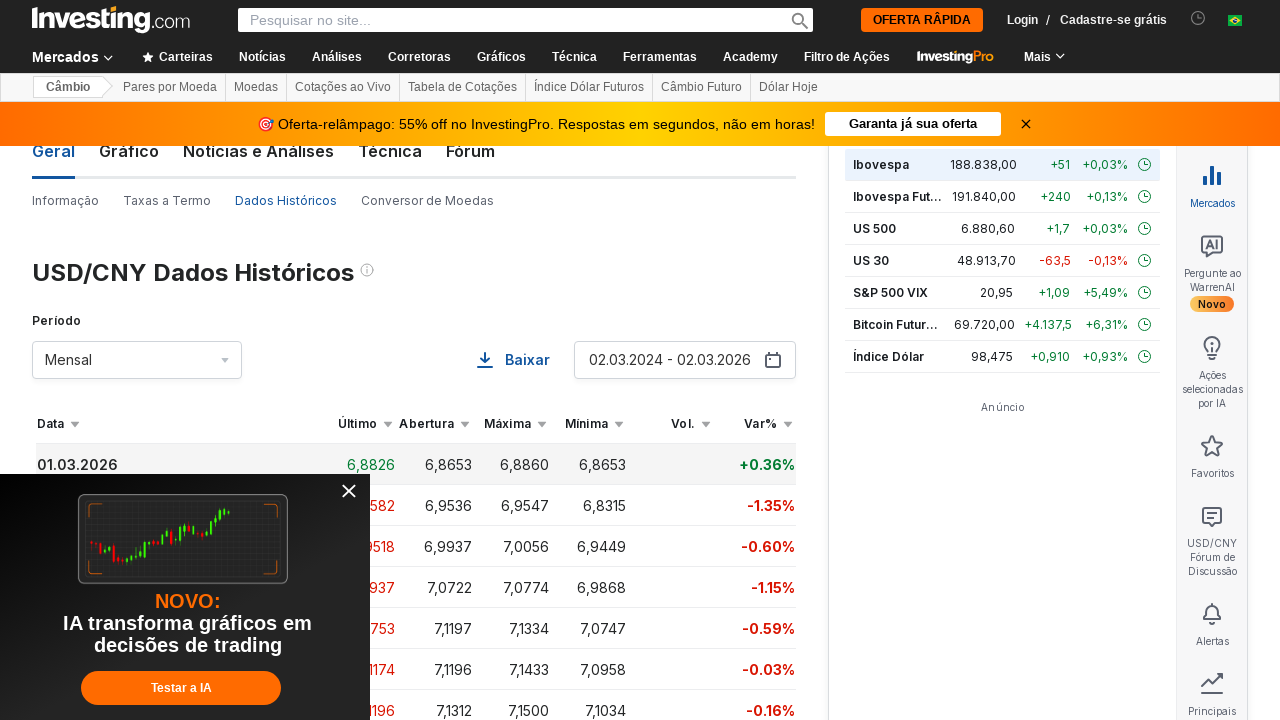